Navigates to the broken images page to verify it loads correctly

Starting URL: https://the-internet.herokuapp.com/

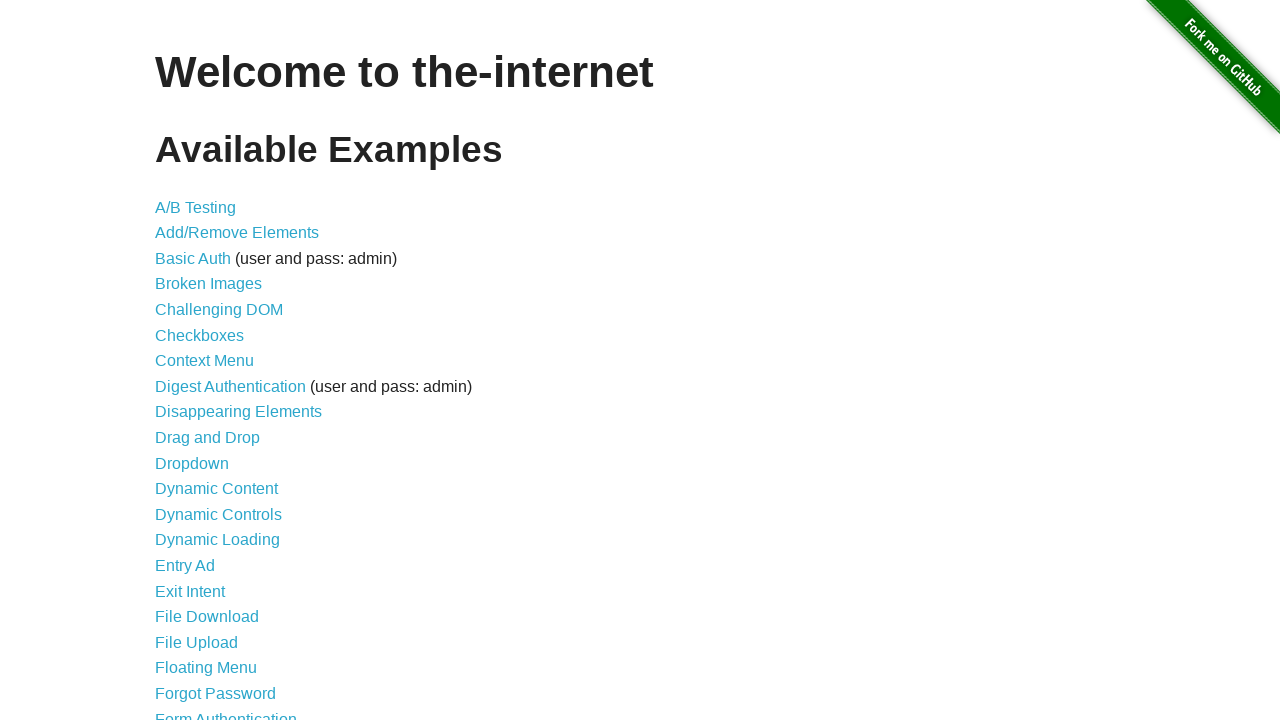

Clicked on Broken Images link at (208, 284) on xpath=//a[@href='/broken_images']
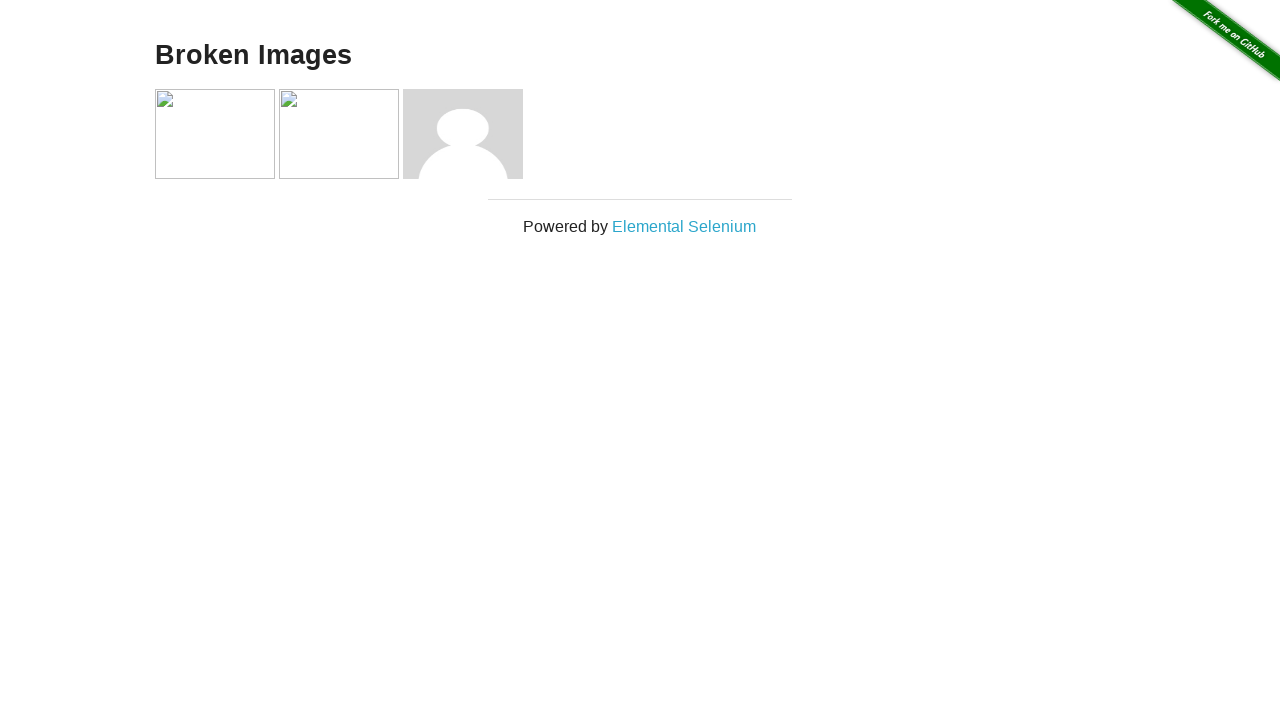

Images loaded on broken images page
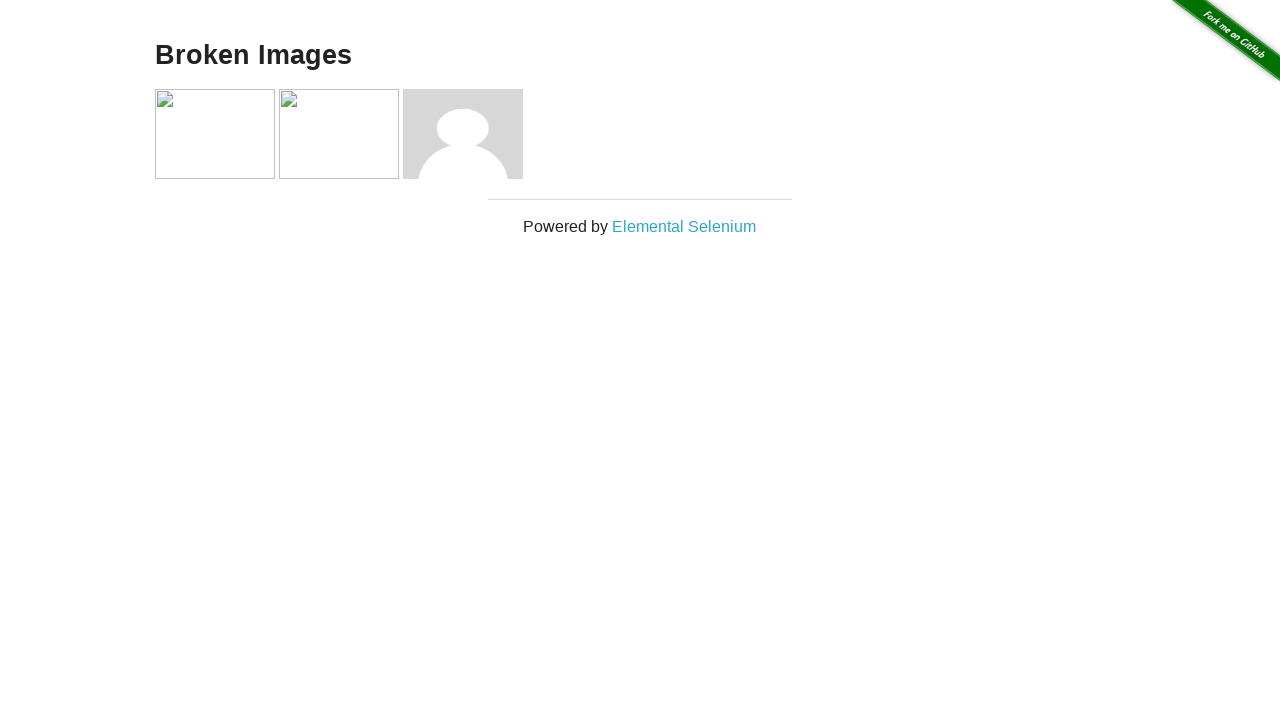

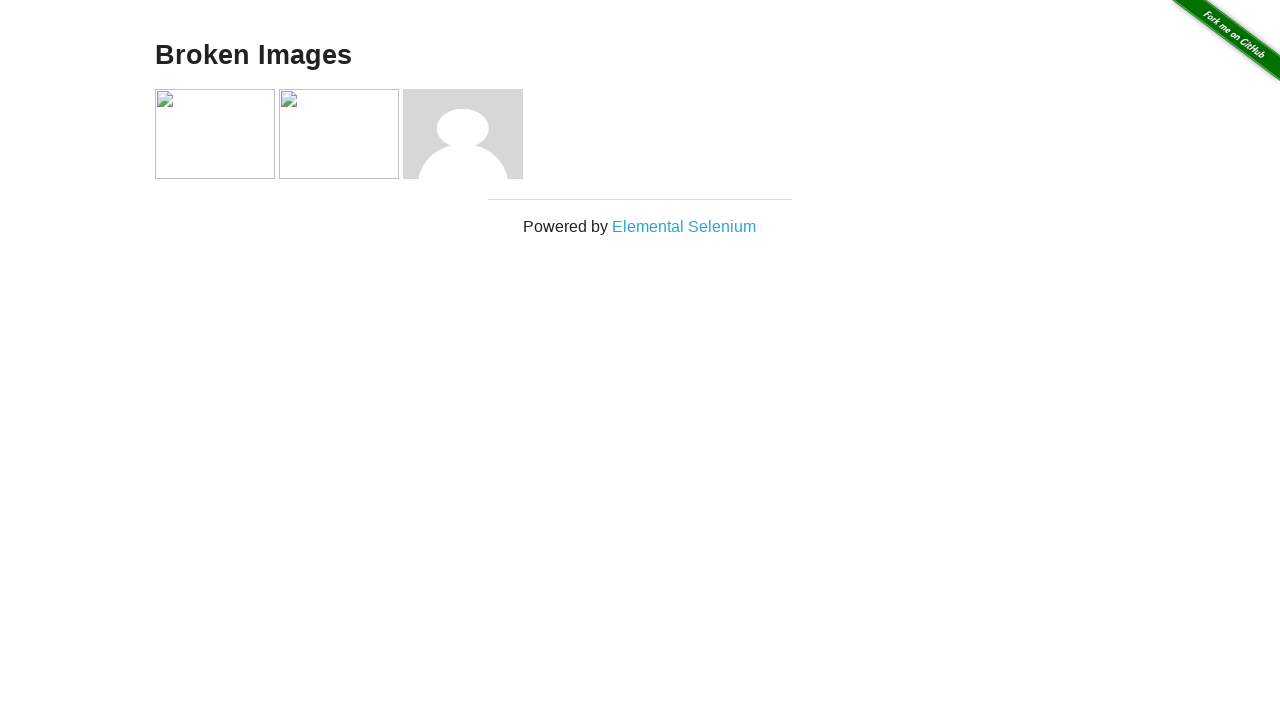